Tests the join/membership page by filling out a form with first name, last name, business name, business title, and email fields.

Starting URL: https://richardson-rayshorn.github.io/cse270-teton/join.html

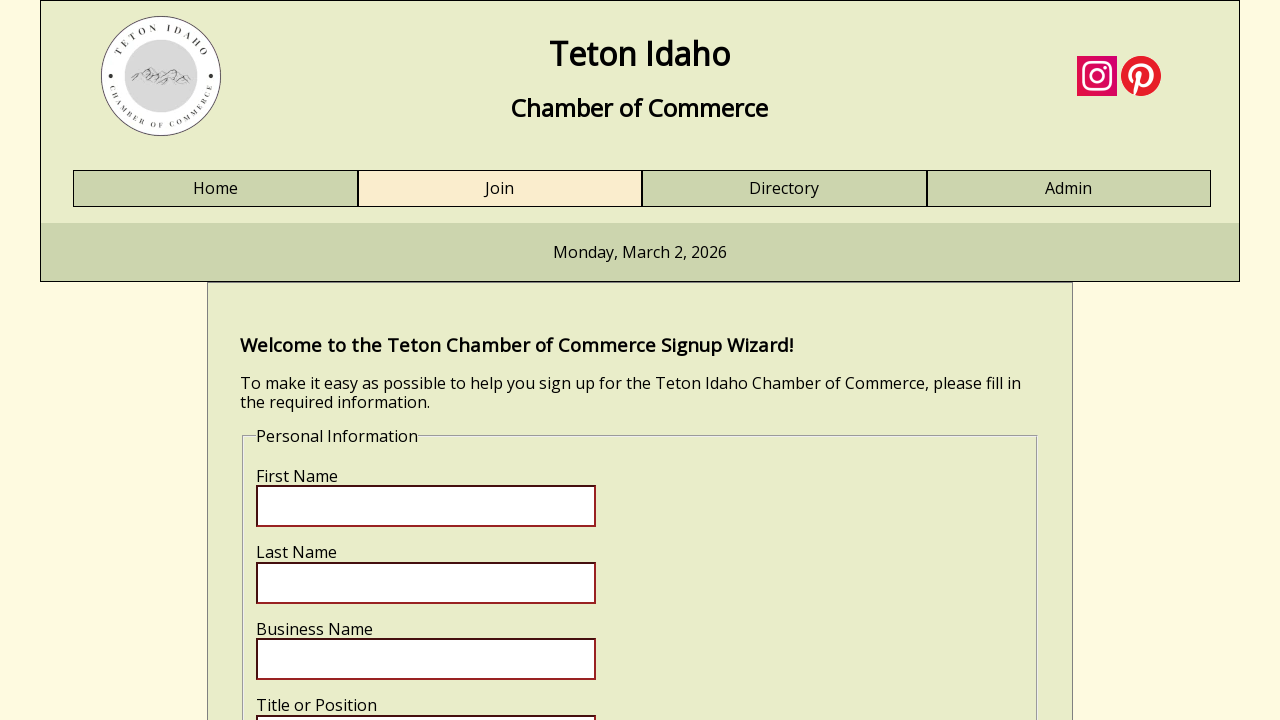

Waited for first name field to load
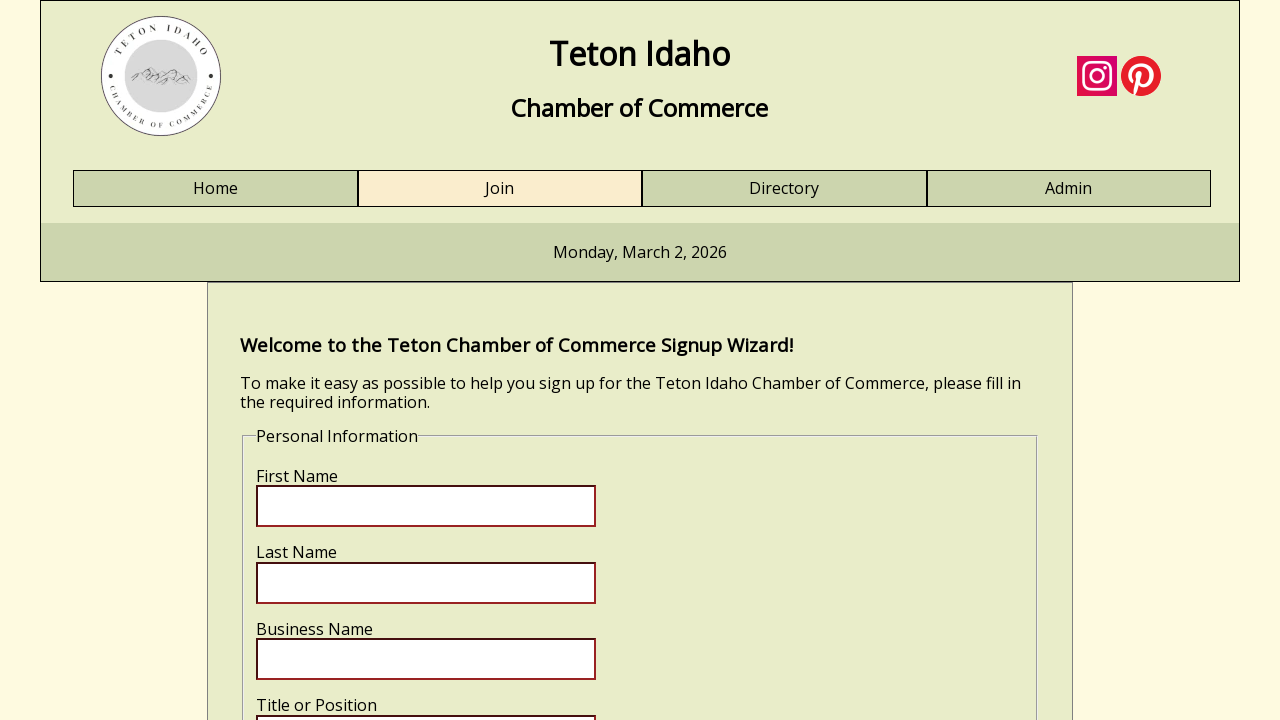

Clicked on first name input field at (426, 506) on input[name='fname']
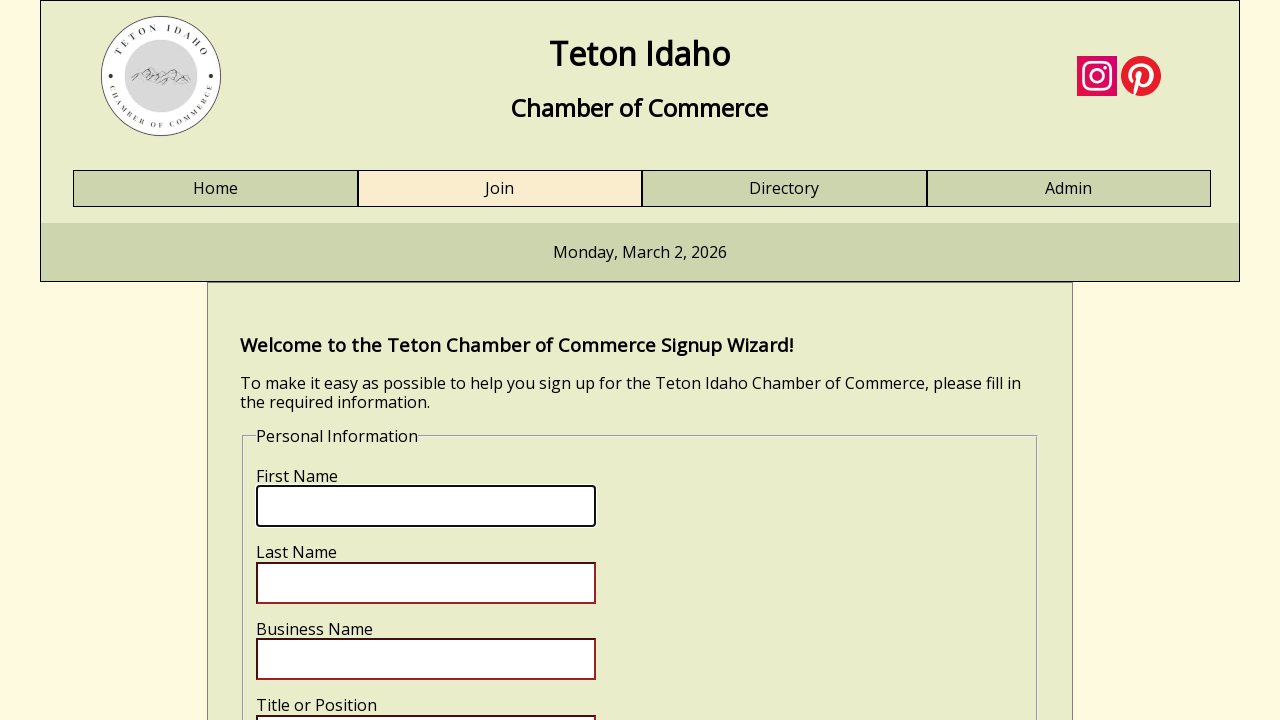

Filled first name field with 'Rayshorn' on input[name='fname']
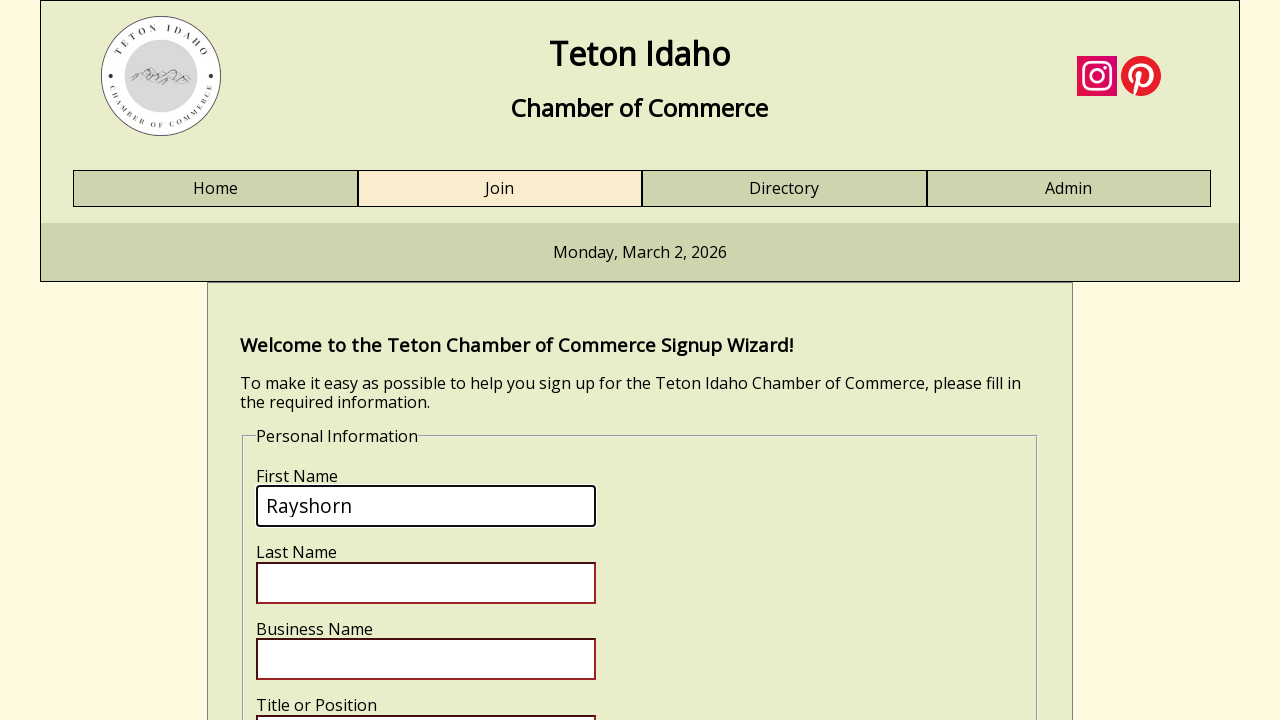

Filled last name field with 'Richardson' on input[name='lname']
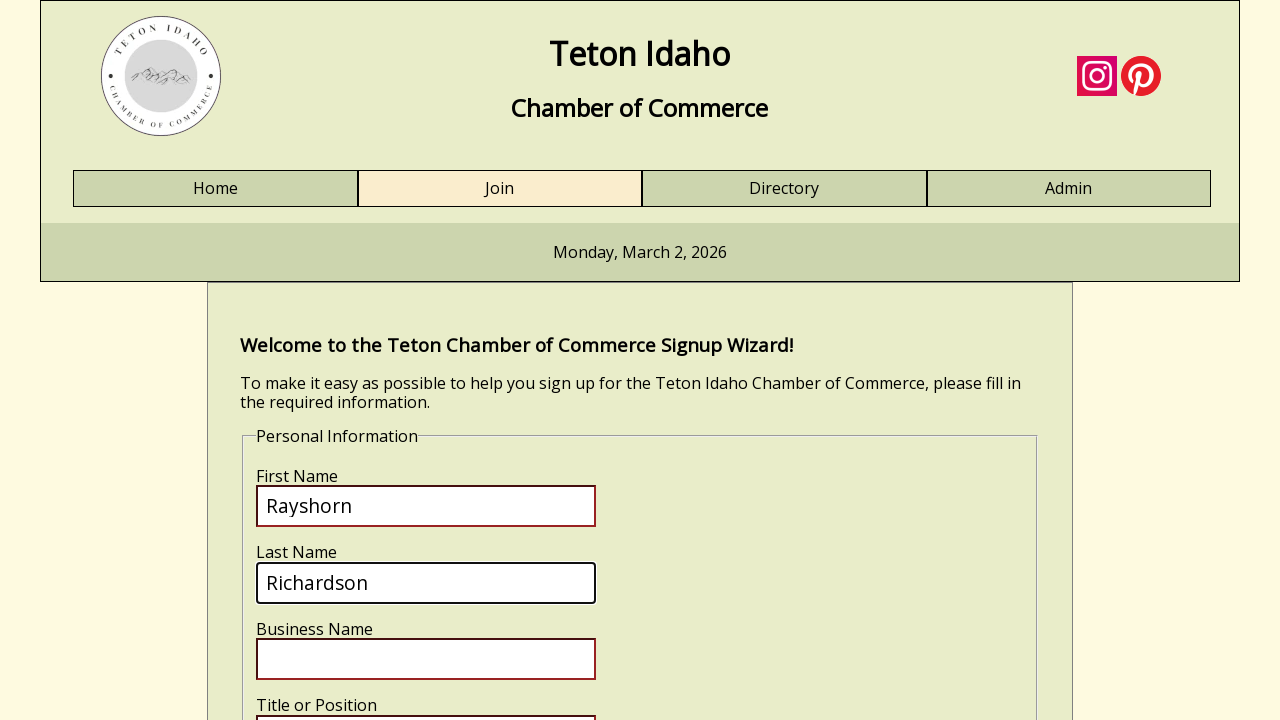

Filled business name field with 'Eknotec Services' on input[name='bizname']
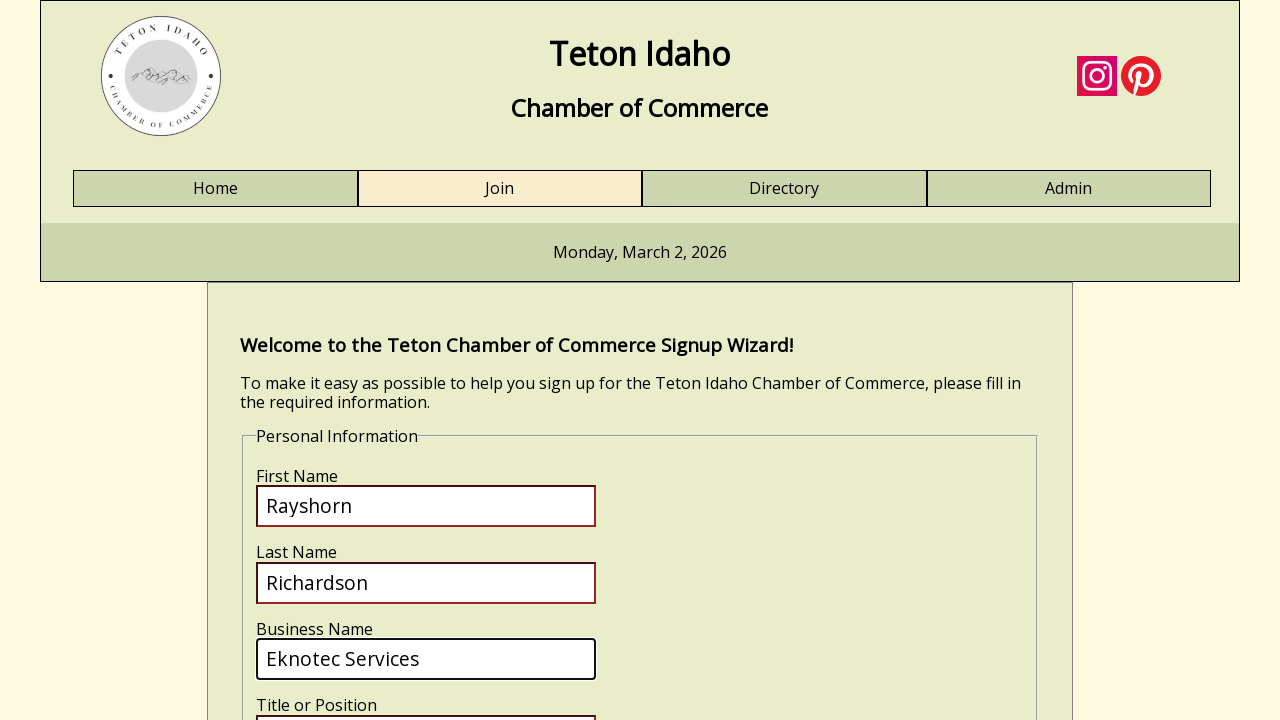

Clicked on business title input field at (426, 699) on input[name='biztitle']
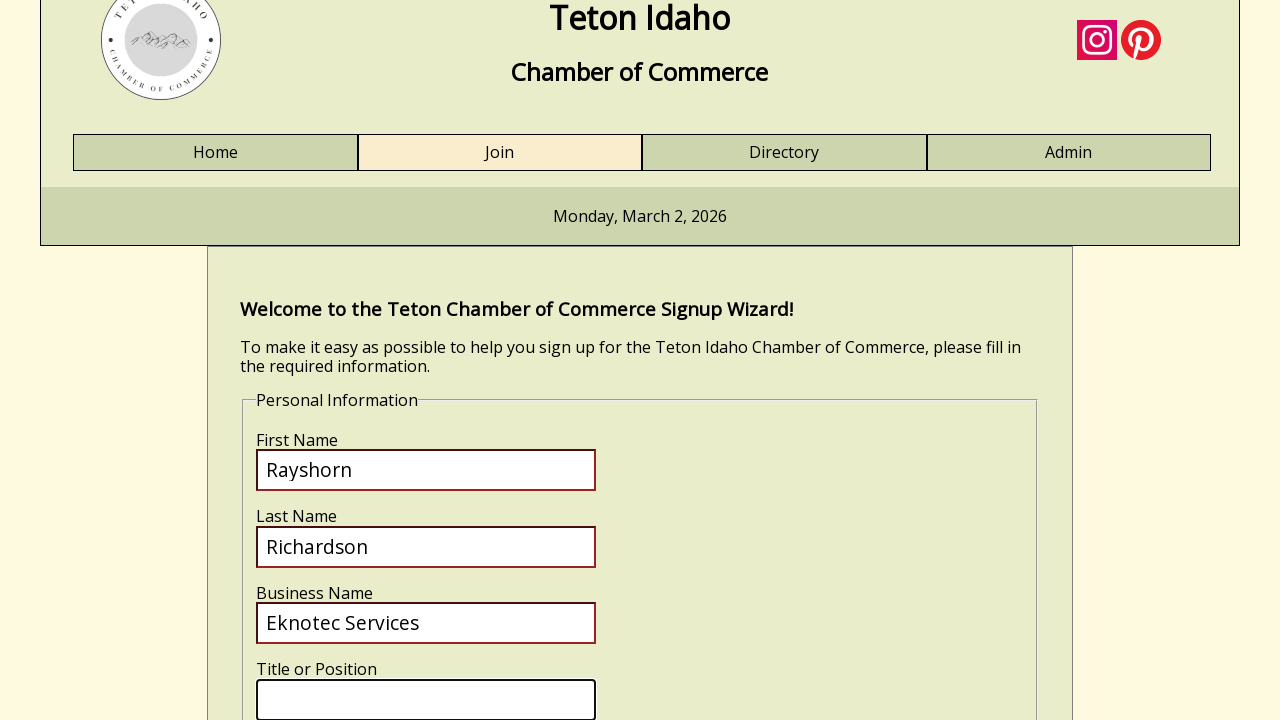

Filled business title field with 'Manager' on input[name='biztitle']
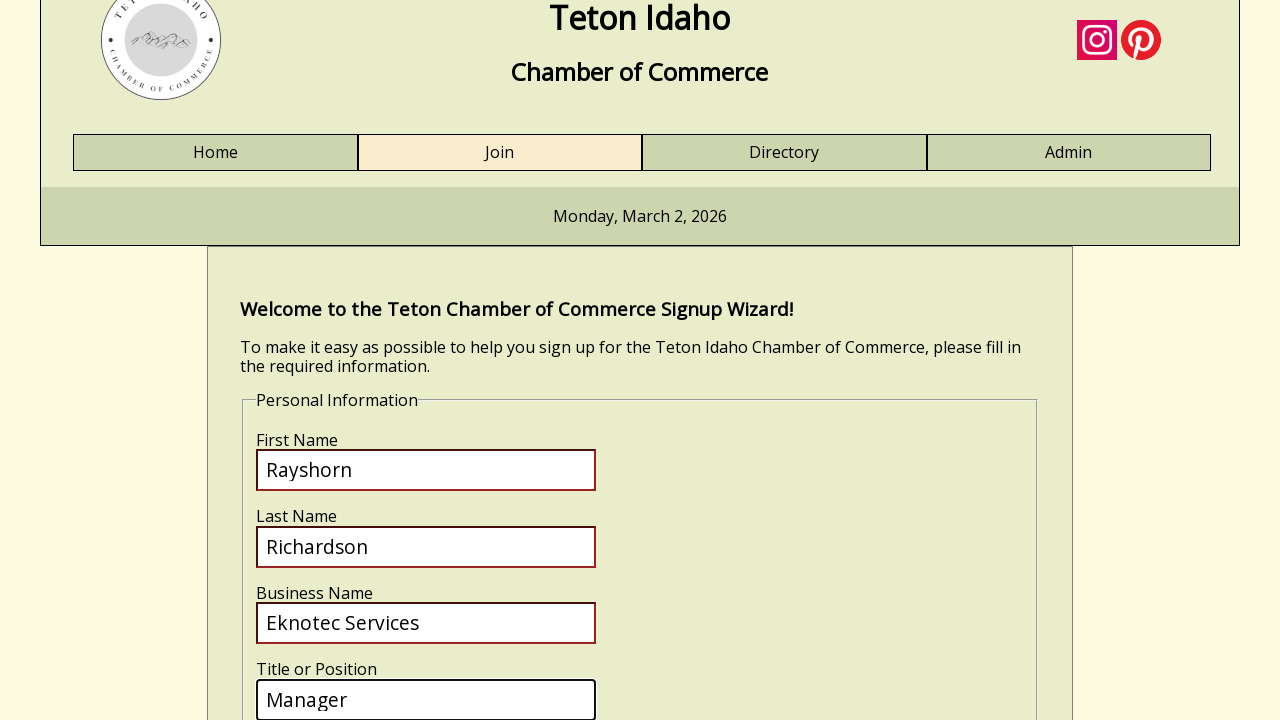

Clicked submit button to proceed at (320, 418) on input[name='submit']
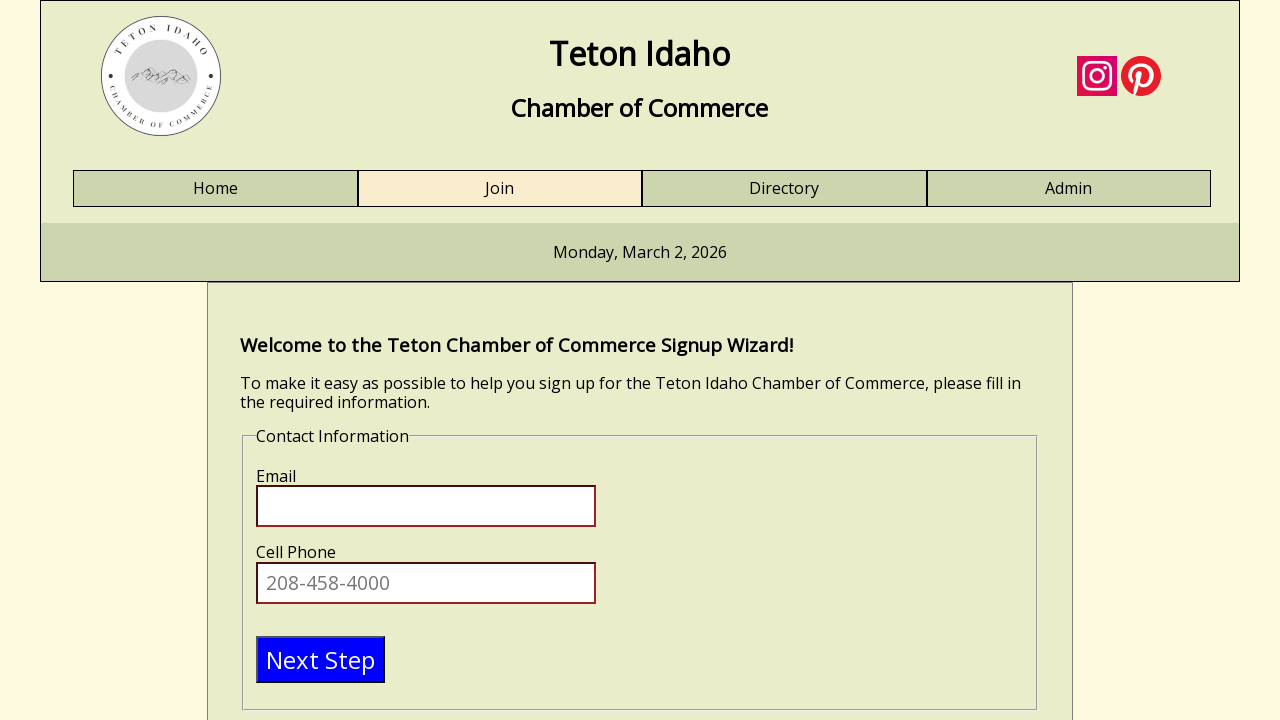

Waited for email field to load
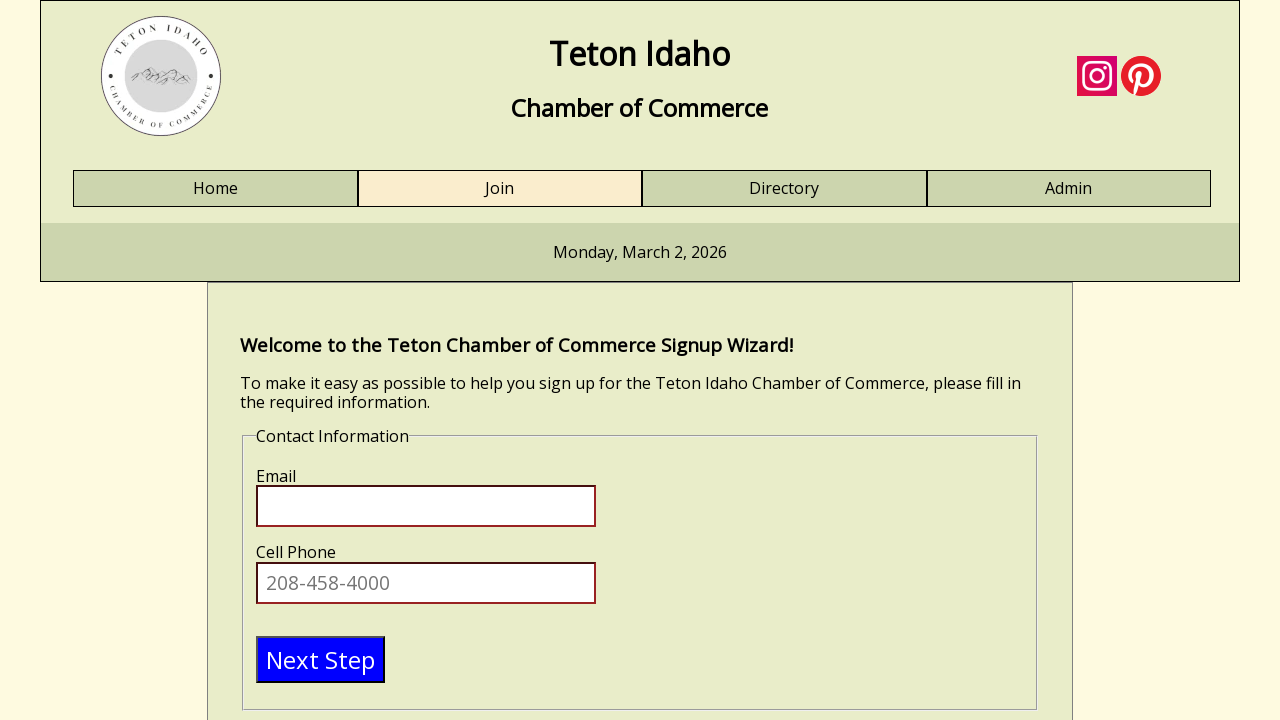

Clicked on email input field at (426, 506) on input[name='email']
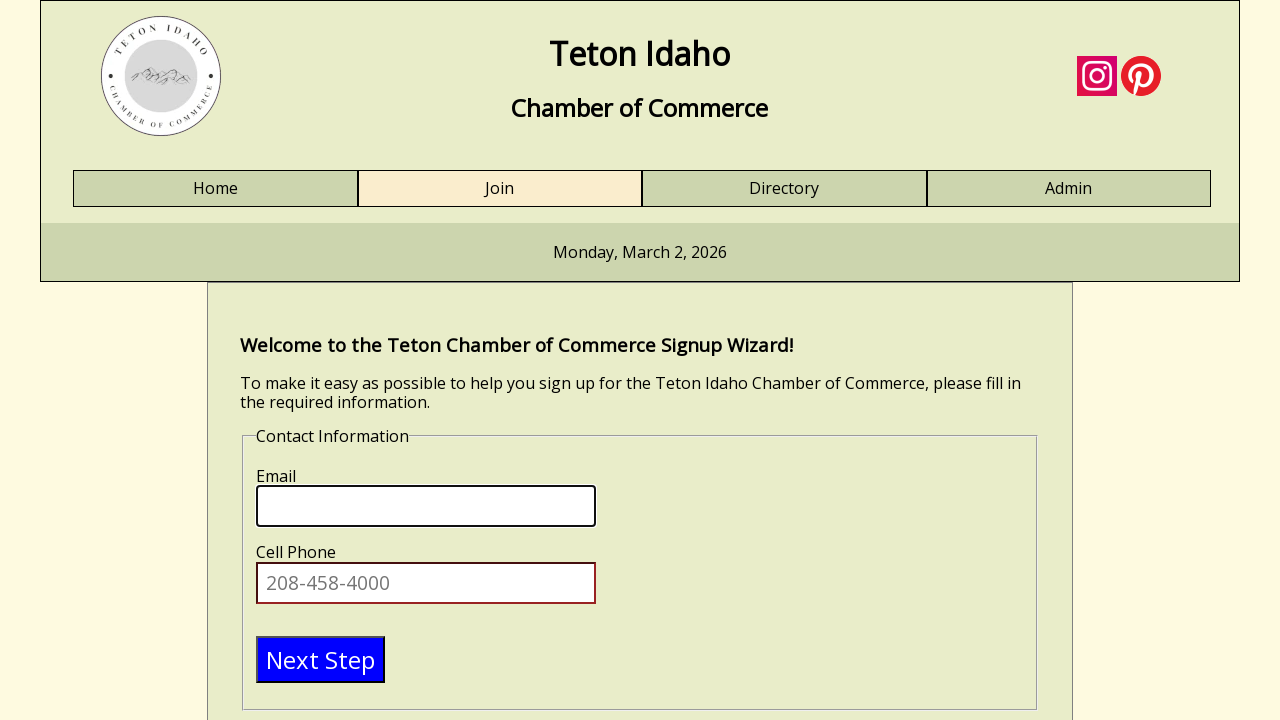

Filled email field with 'rayshorn@eknotec.co' on input[name='email']
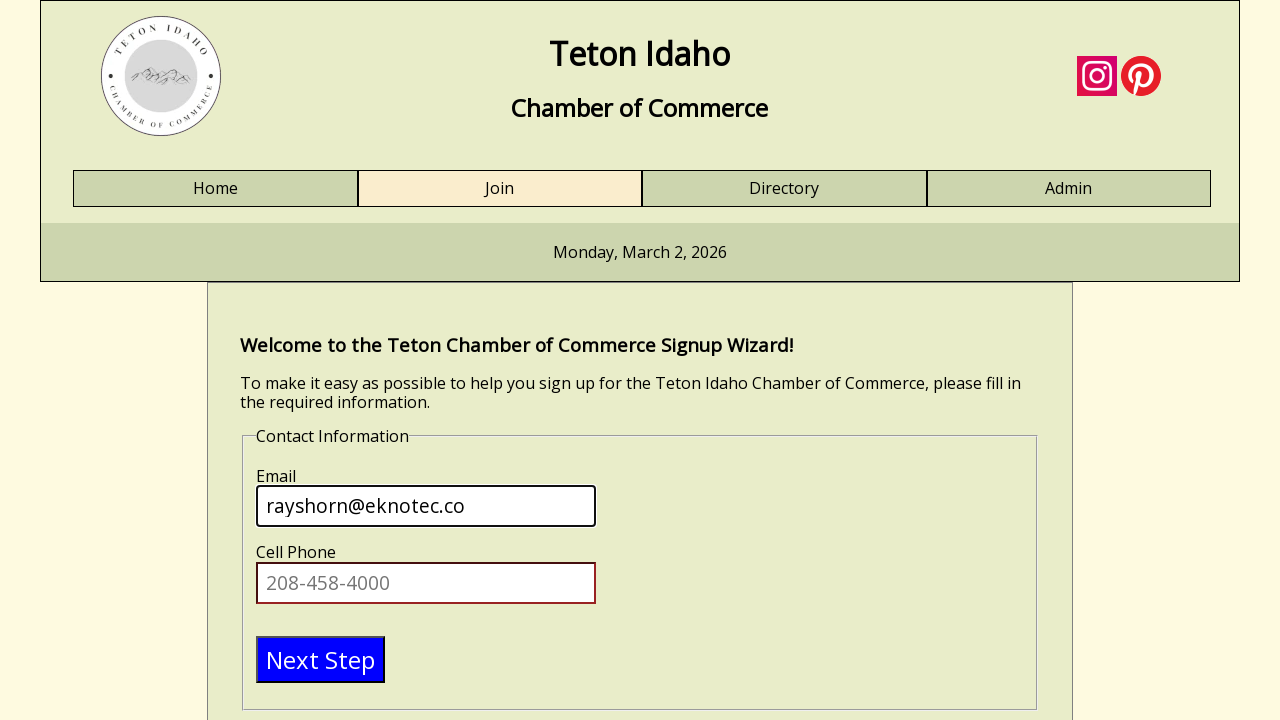

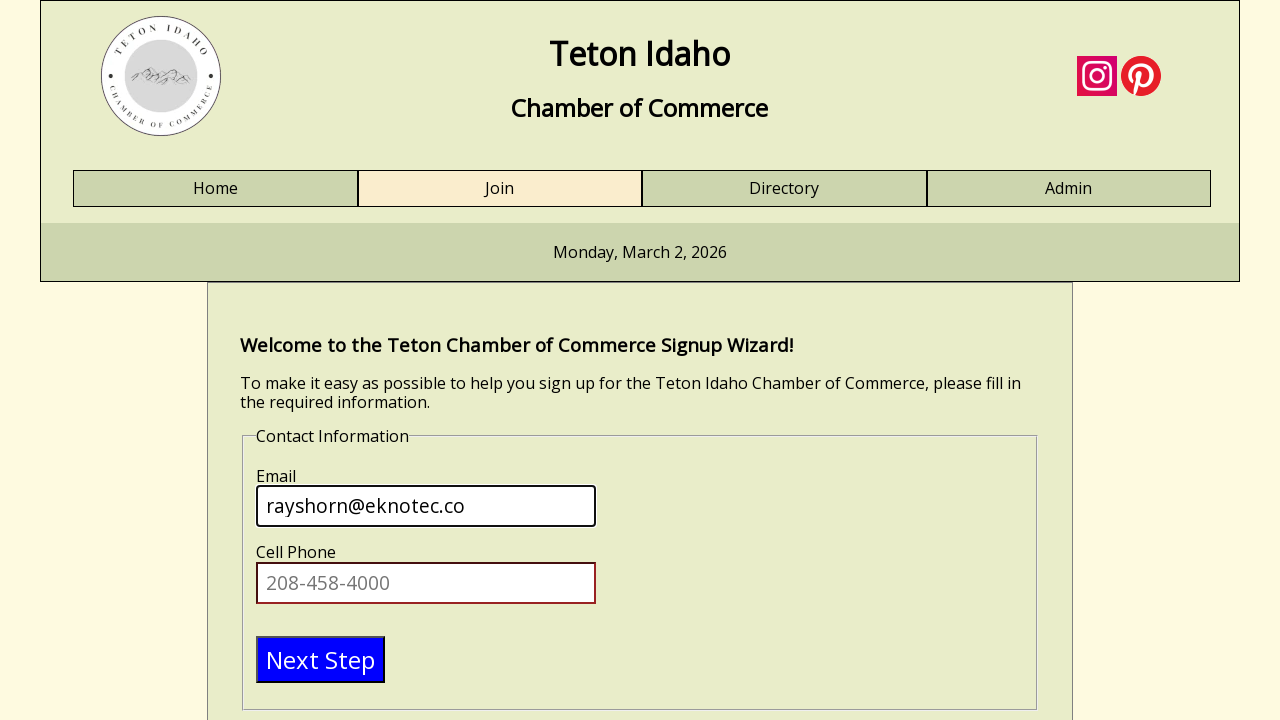